Navigates to a practice testing page and verifies the presence of input box elements and anchor links on the page by waiting for them to be visible.

Starting URL: https://practice.expandtesting.com/inputs

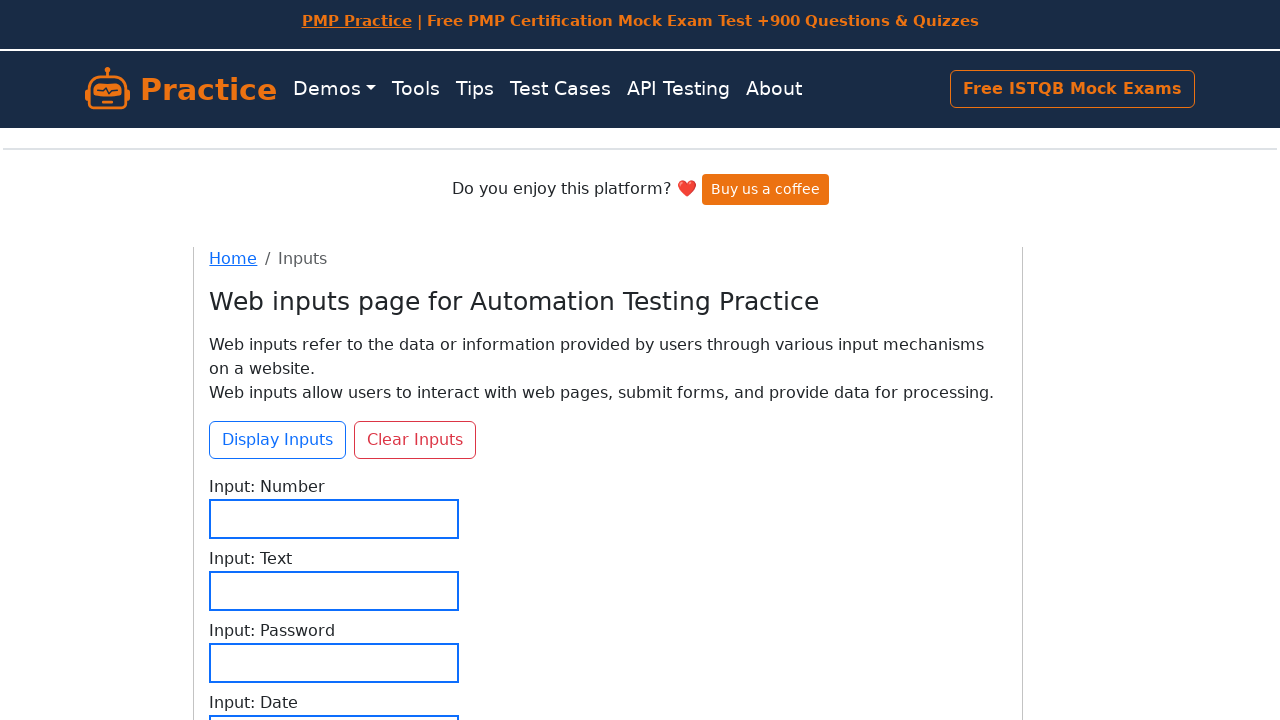

Navigated to practice testing page at https://practice.expandtesting.com/inputs
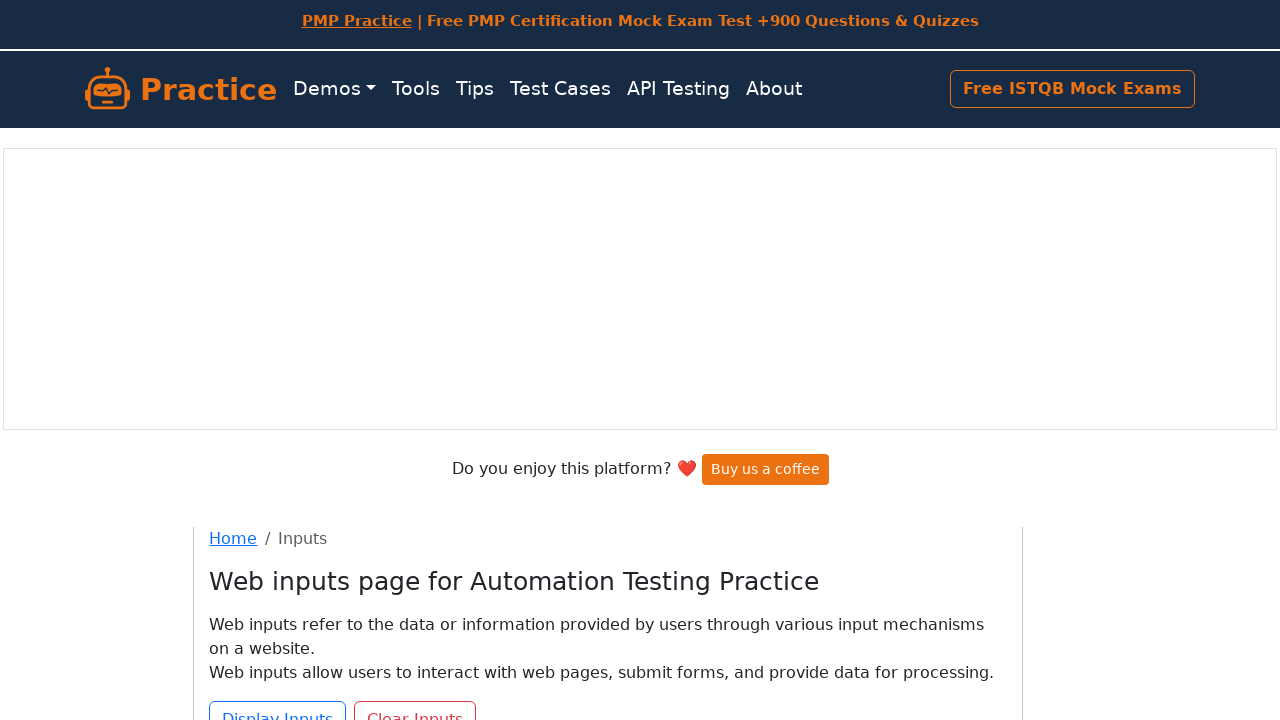

Waited for input box elements to be visible
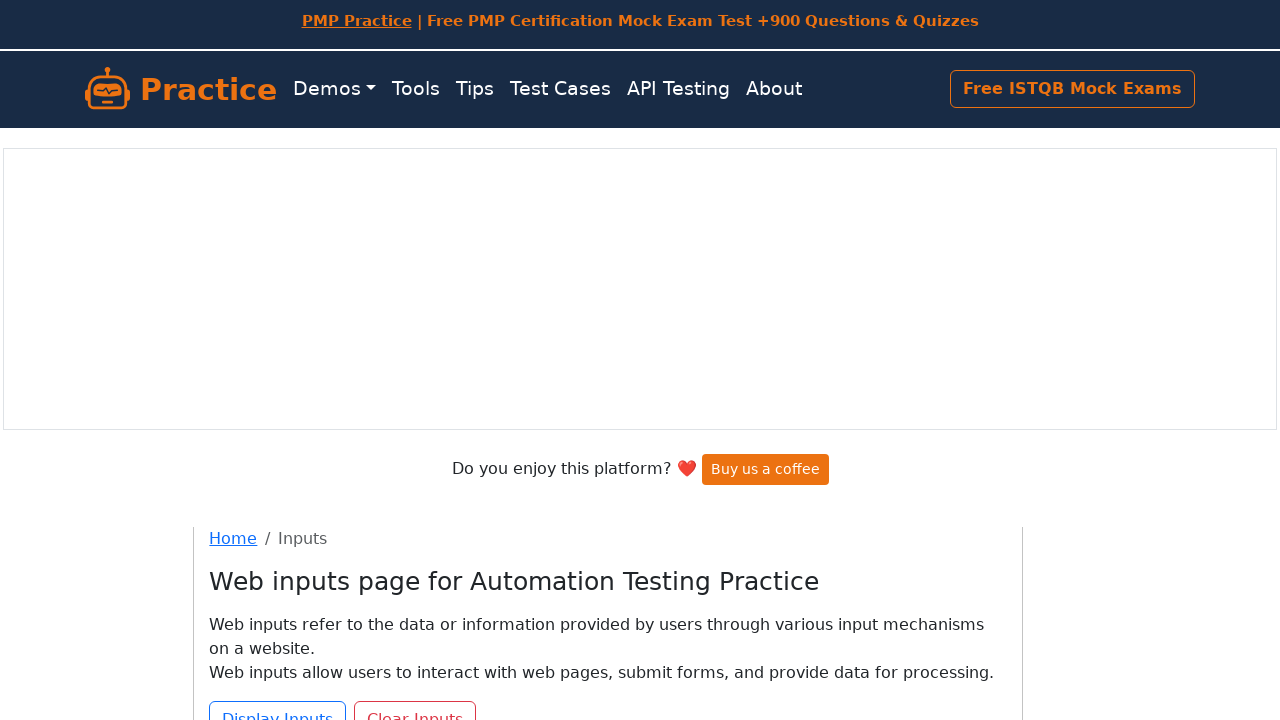

Found 4 input box elements on the page
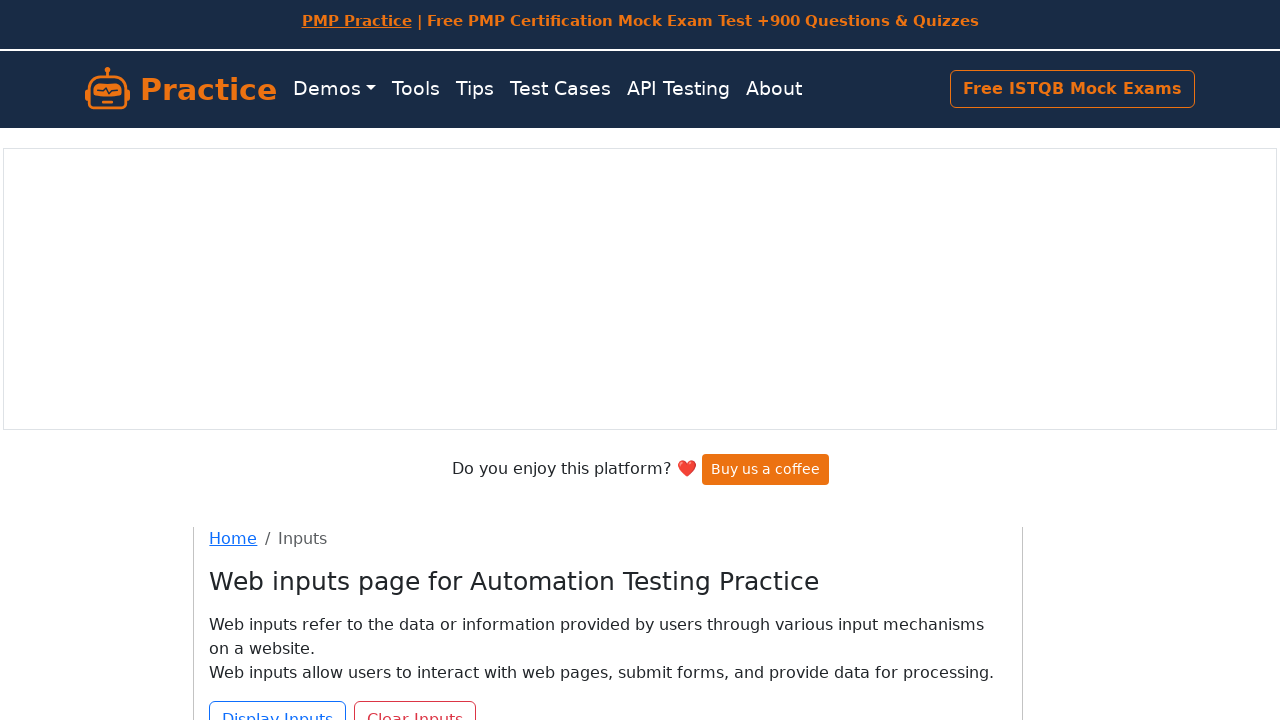

Found 17 anchor link elements on the page
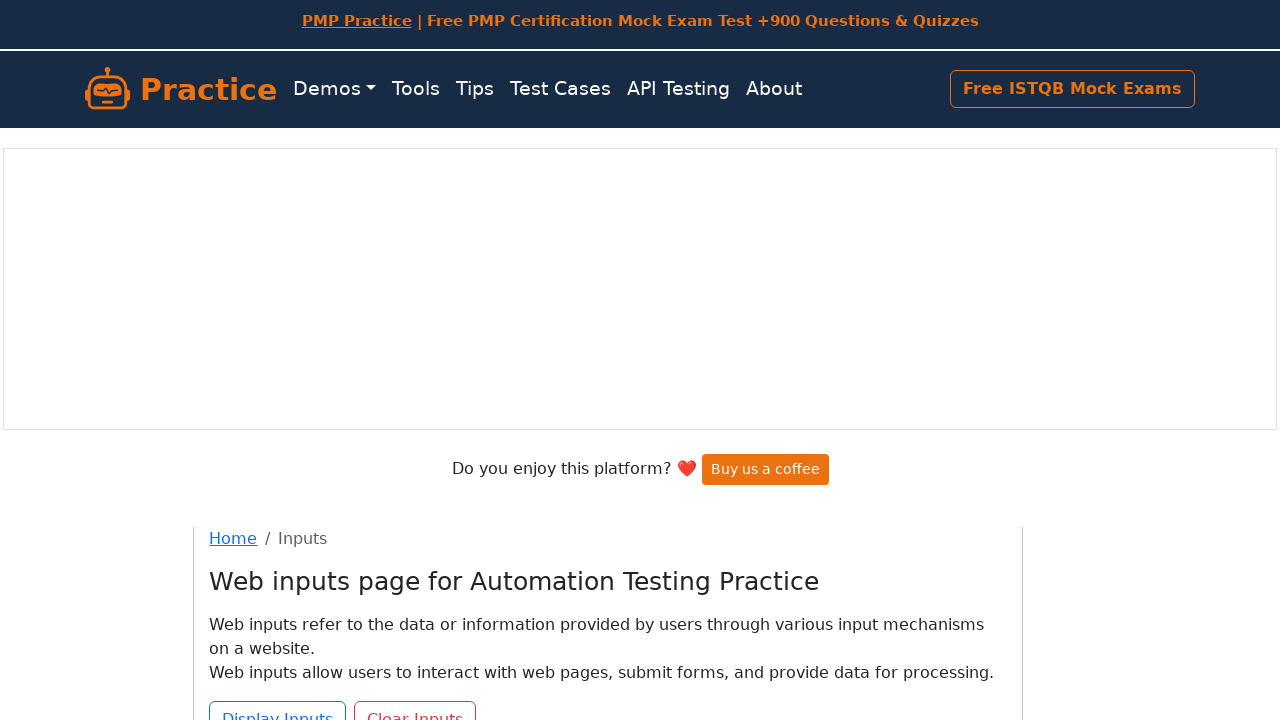

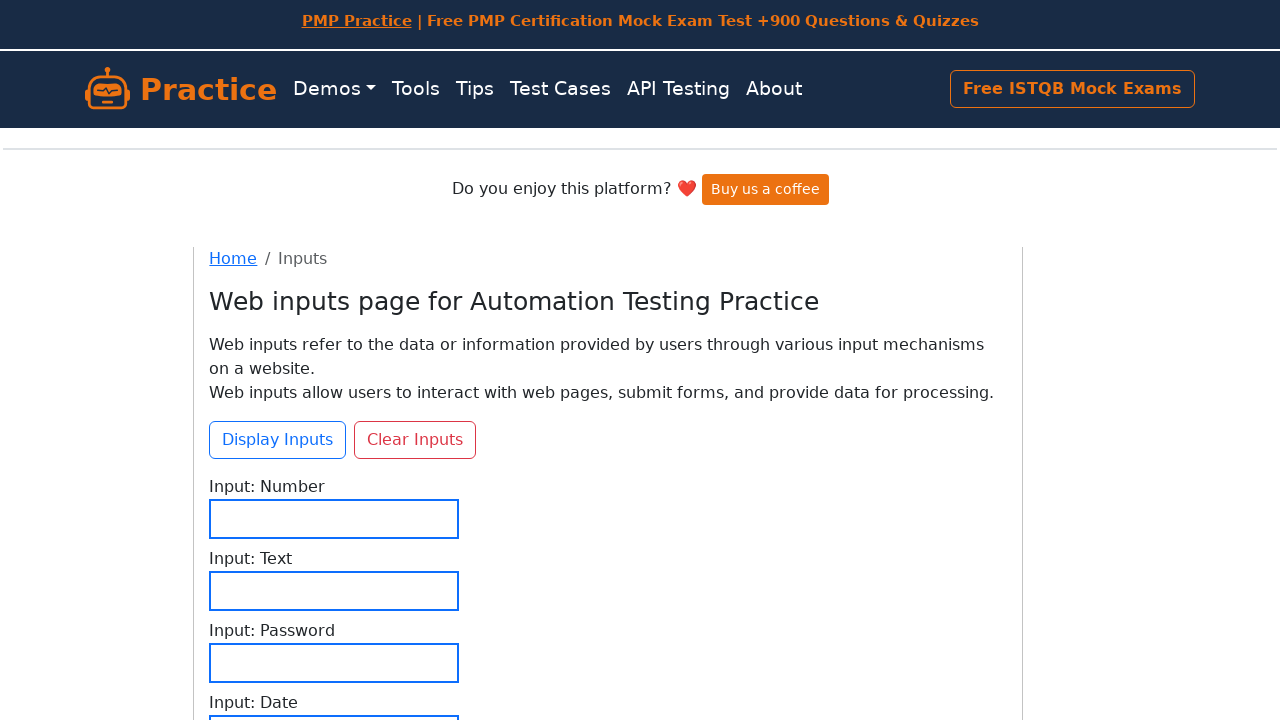